Navigates to Flipkart homepage and verifies the page title to confirm successful navigation

Starting URL: https://www.flipkart.com/

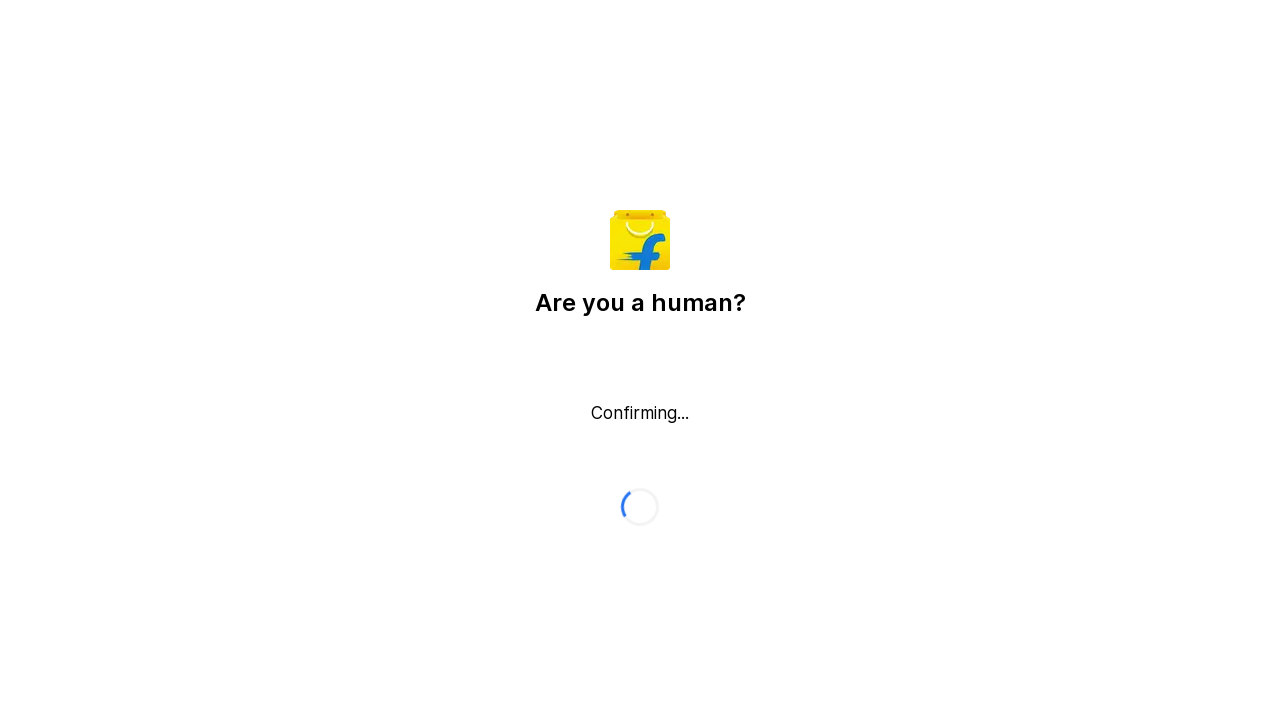

Navigated to Flipkart homepage
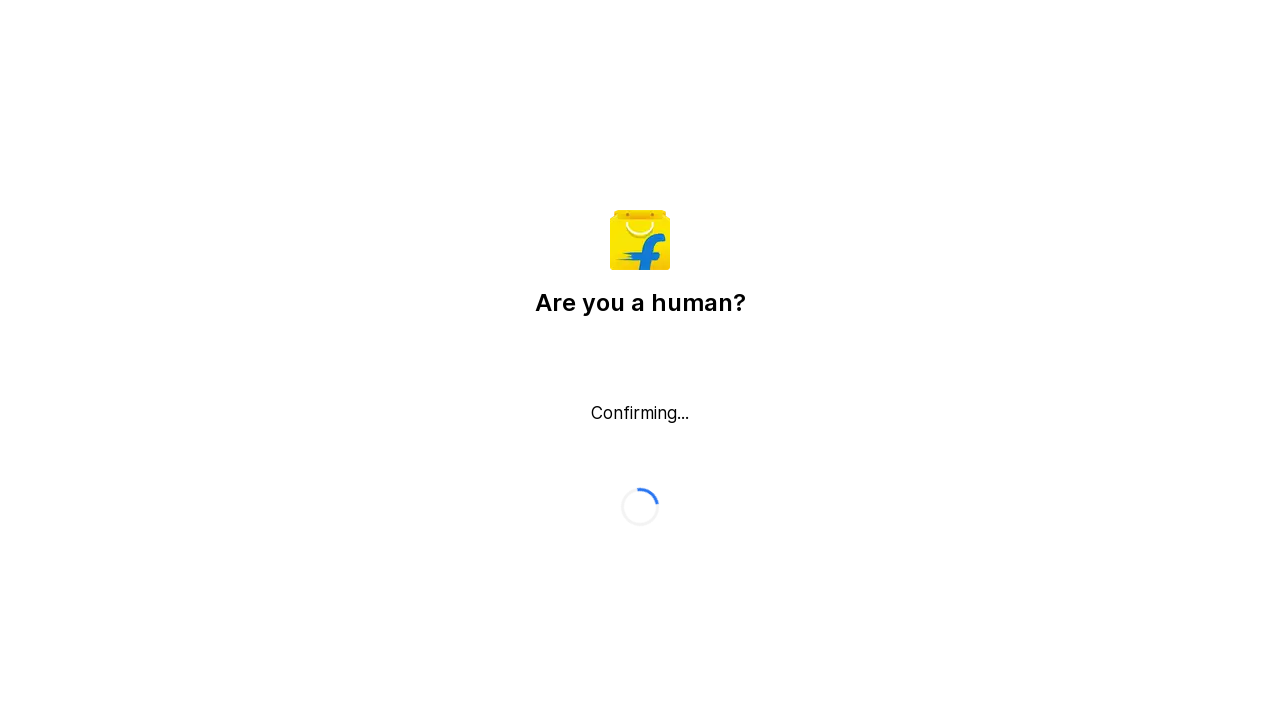

Retrieved page title
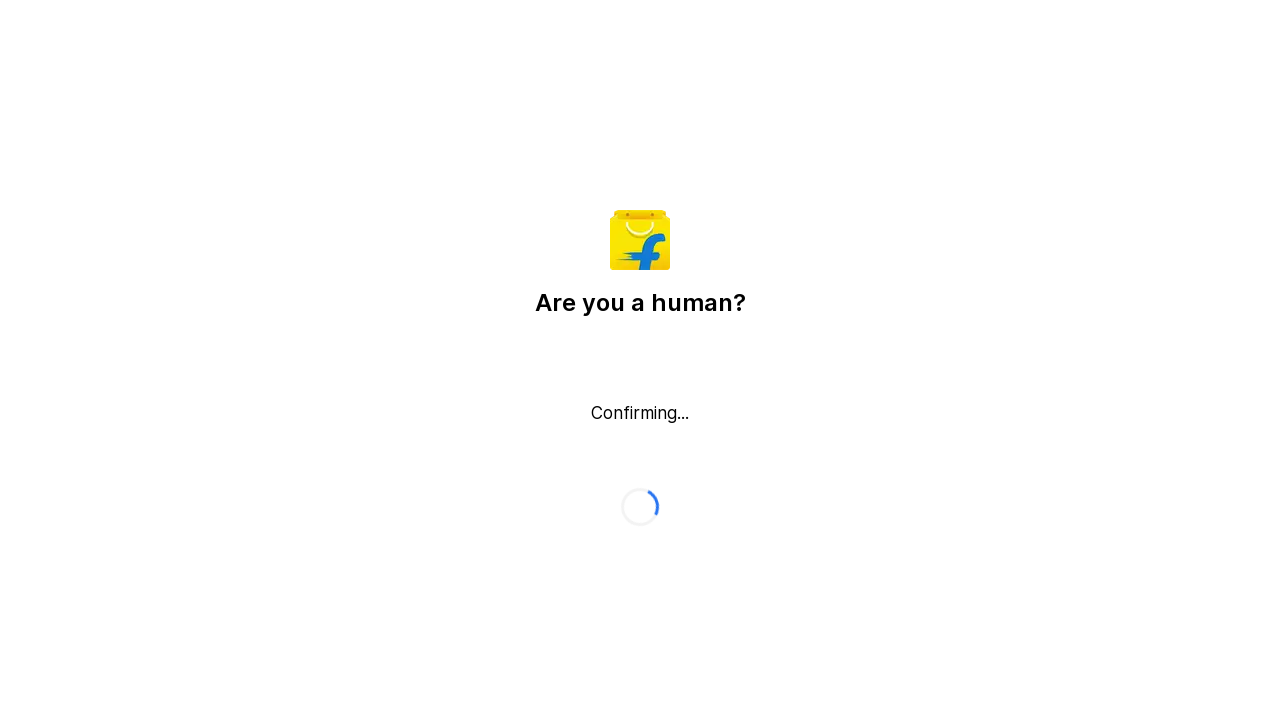

Page title verification failed - navigation unsuccessful
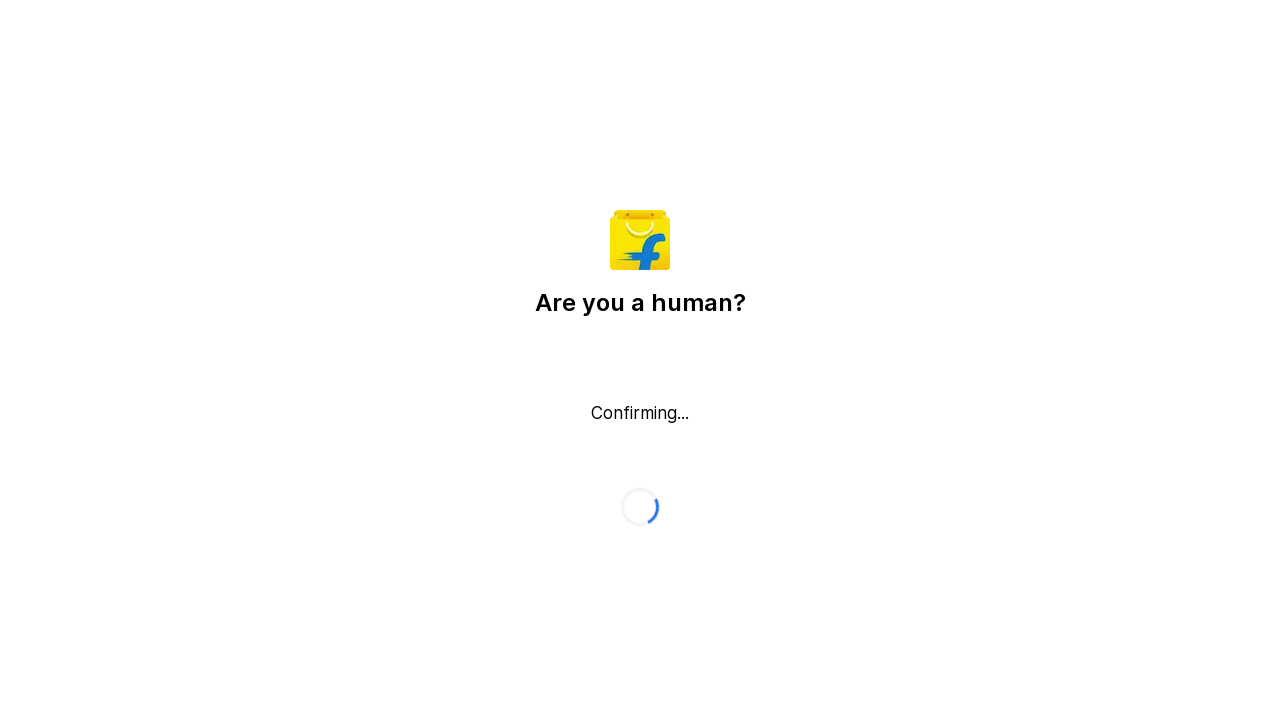

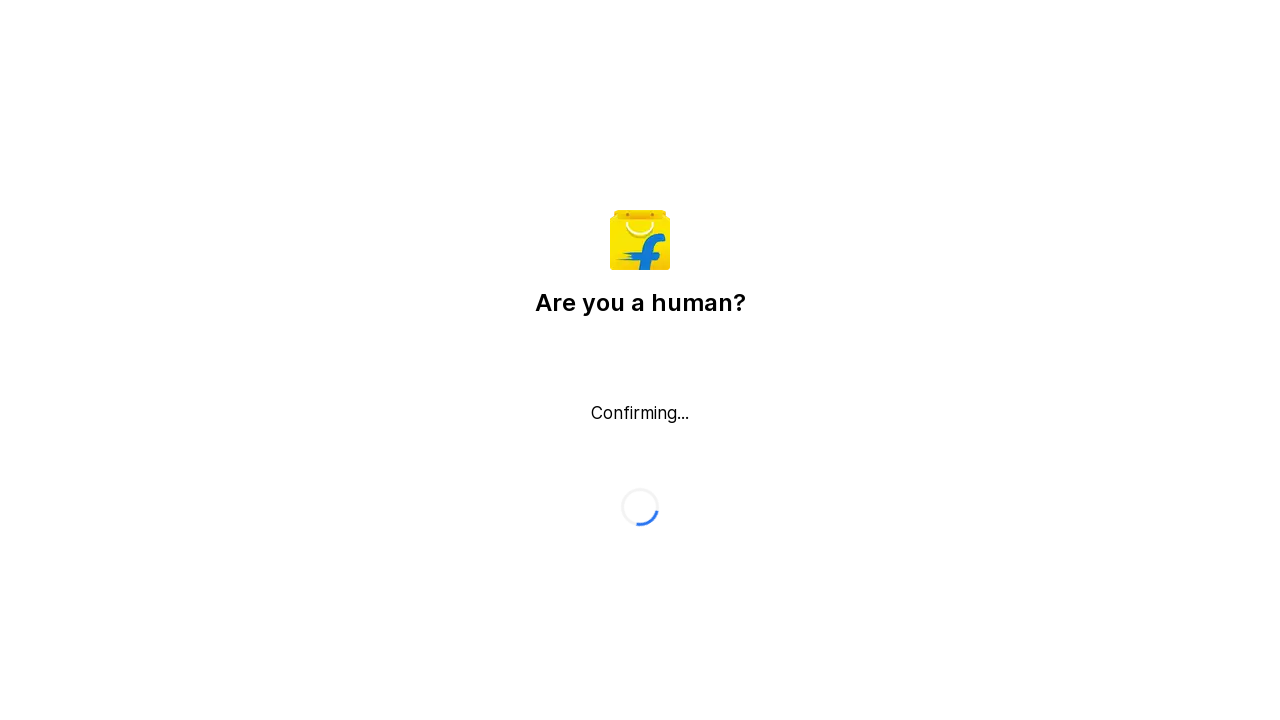